Tests various form elements on the Automation Practice page including radio buttons, text input, dropdown selection, checkboxes, and handles switching between windows, tabs, and alerts

Starting URL: https://rahulshettyacademy.com/AutomationPractice/

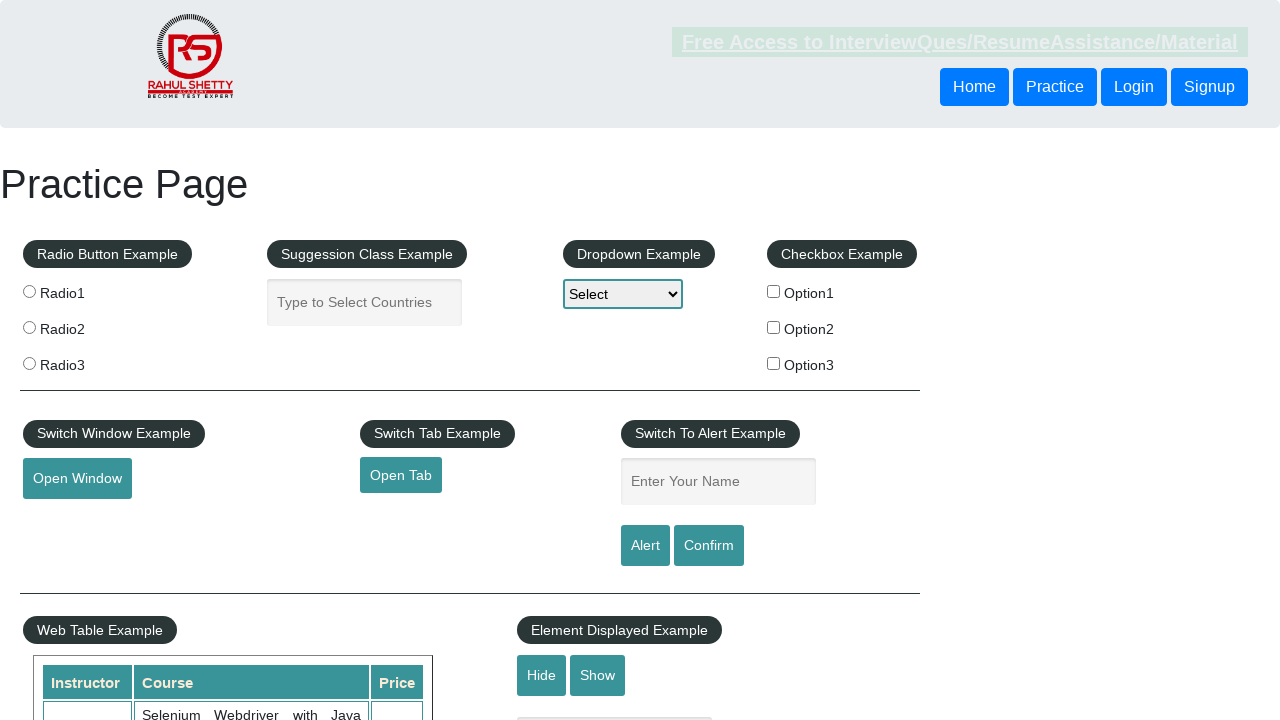

Clicked radio button 'radio1' at (29, 291) on input[value='radio1']
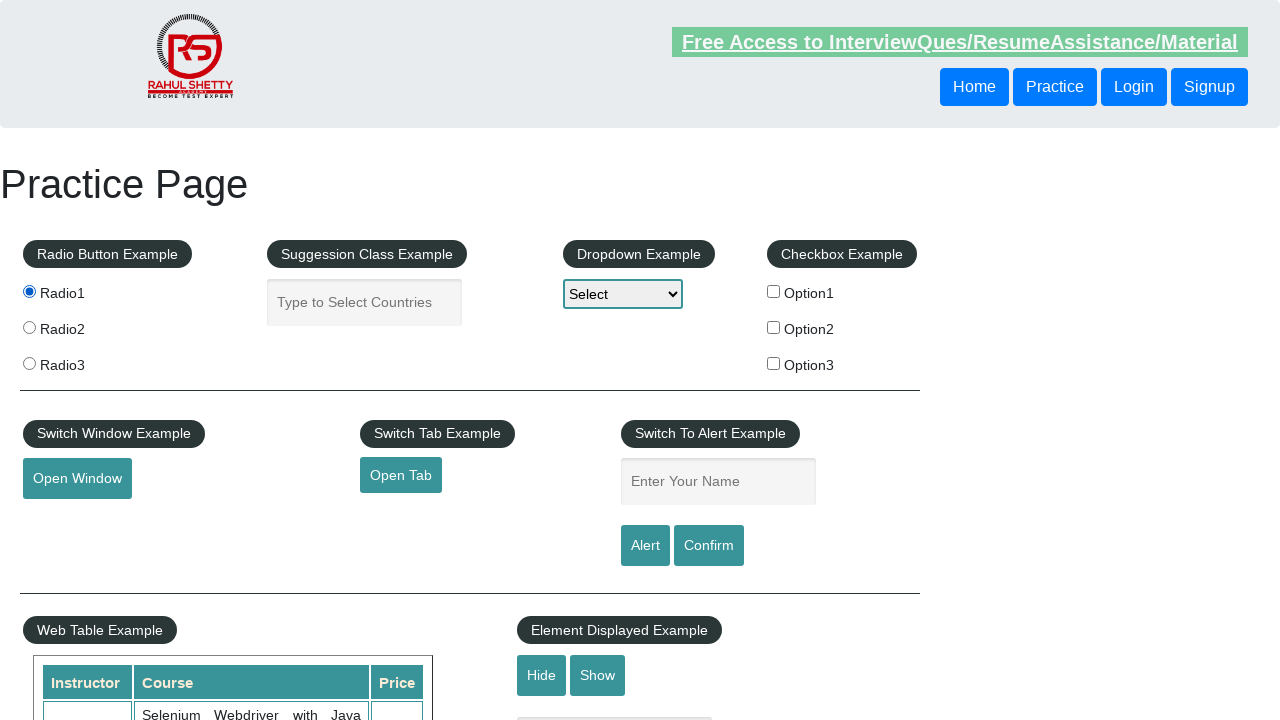

Filled autocomplete field with 'India' on #autocomplete
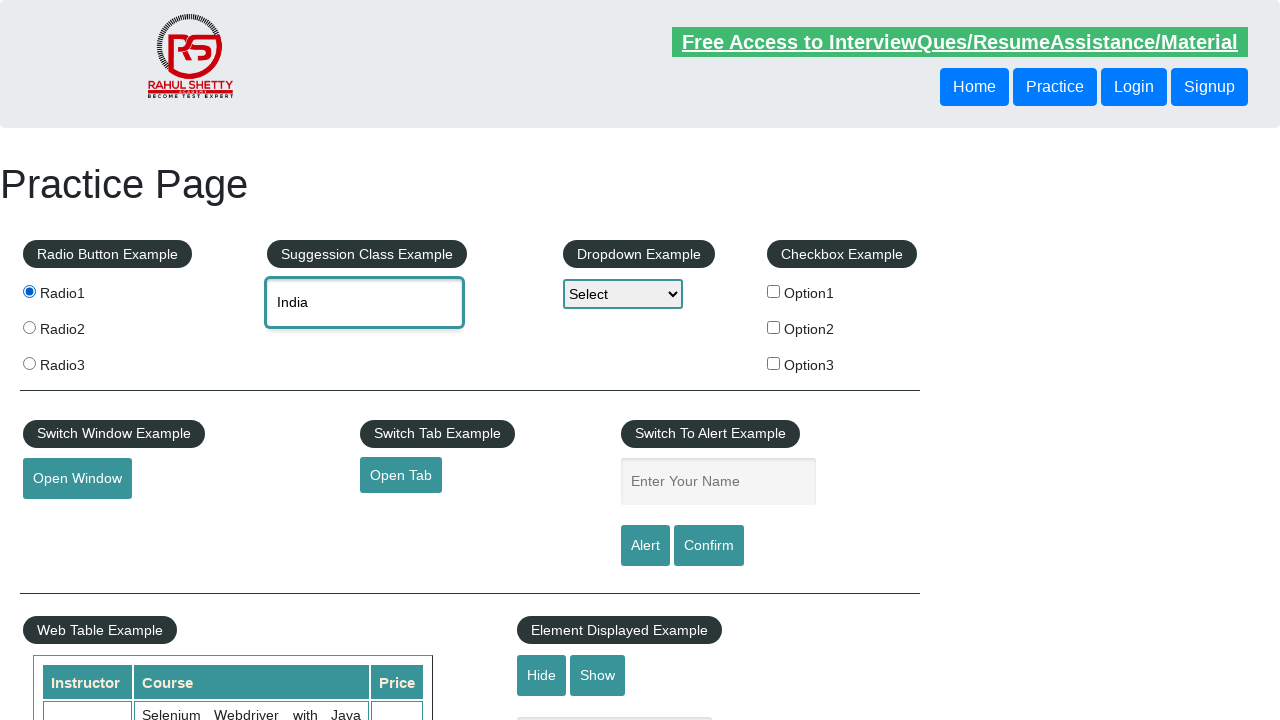

Selected 'option2' from dropdown on #dropdown-class-example
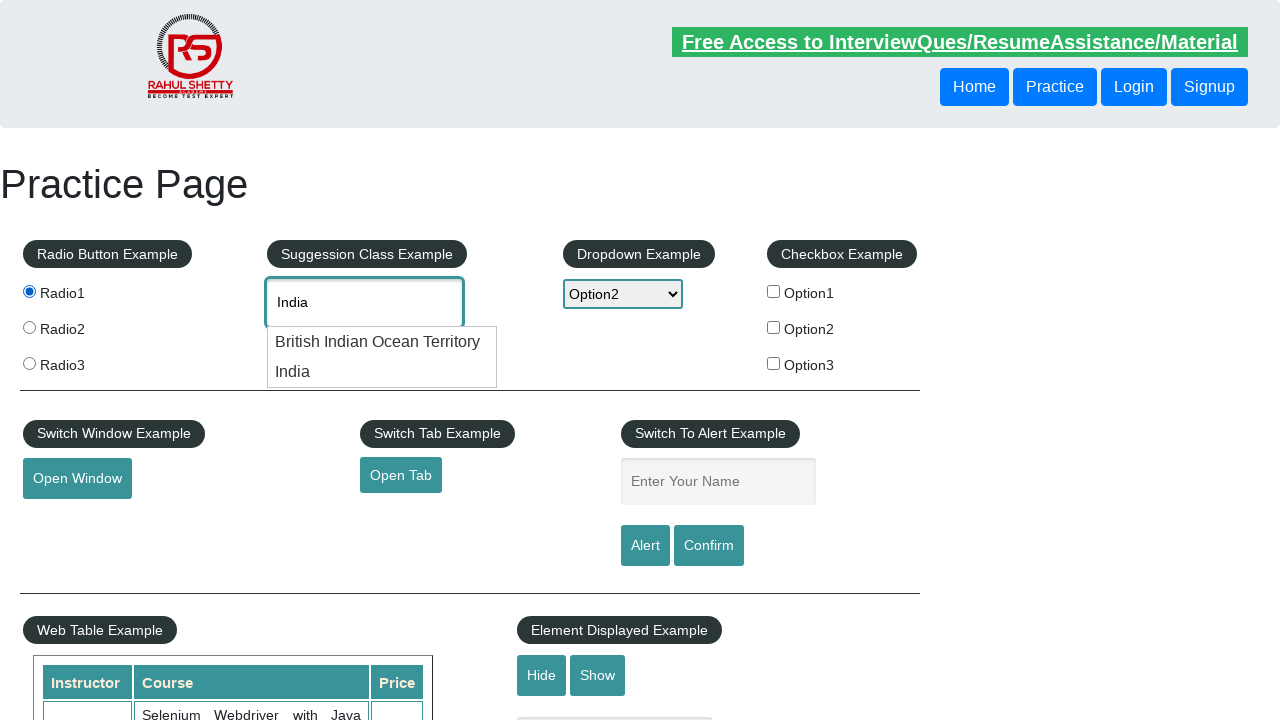

Clicked checkbox 'checkBoxOption1' at (774, 291) on input[name='checkBoxOption1']
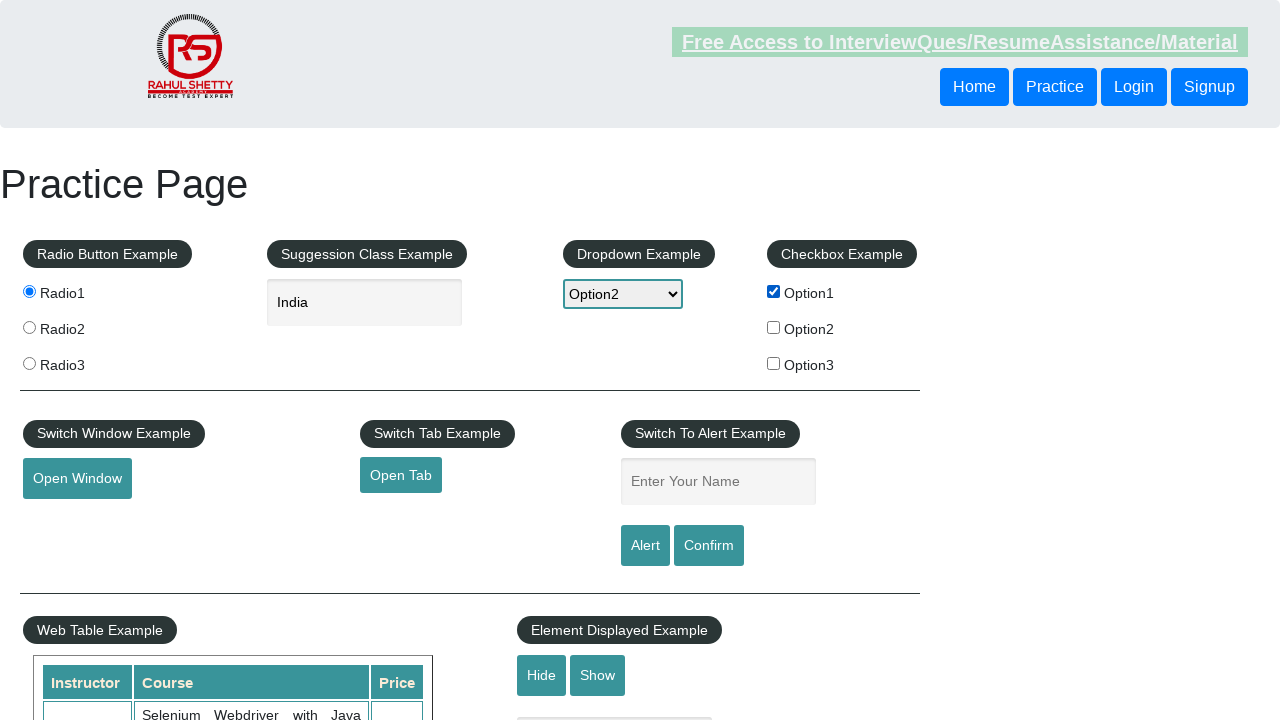

Clicked checkbox 'checkBoxOption2' at (774, 327) on input[name='checkBoxOption2']
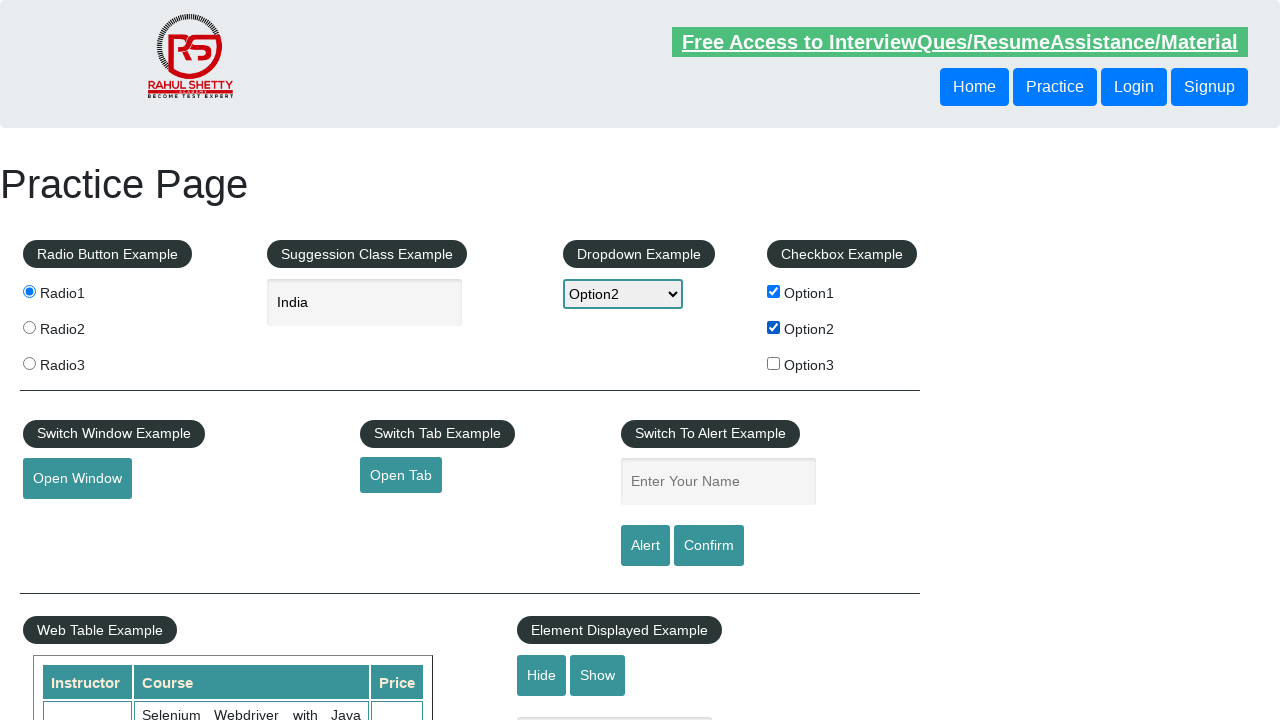

Clicked button to open new window at (77, 479) on #openwindow
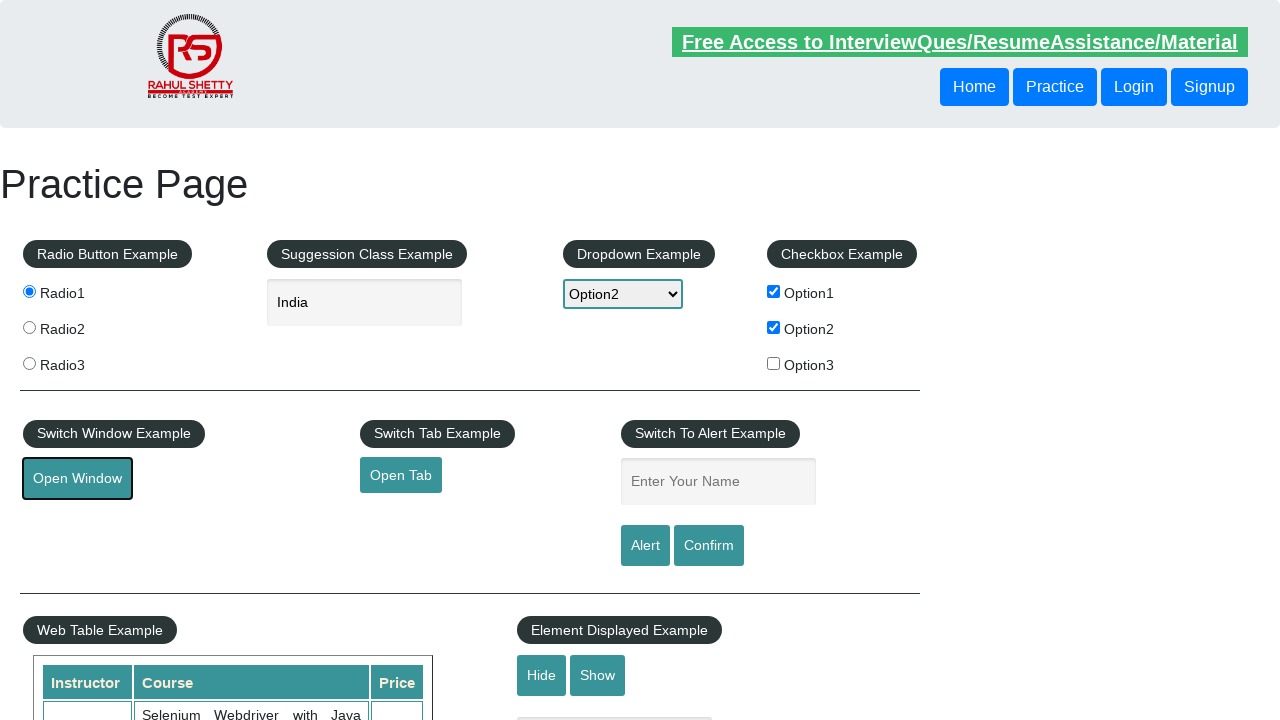

New window loaded and ready
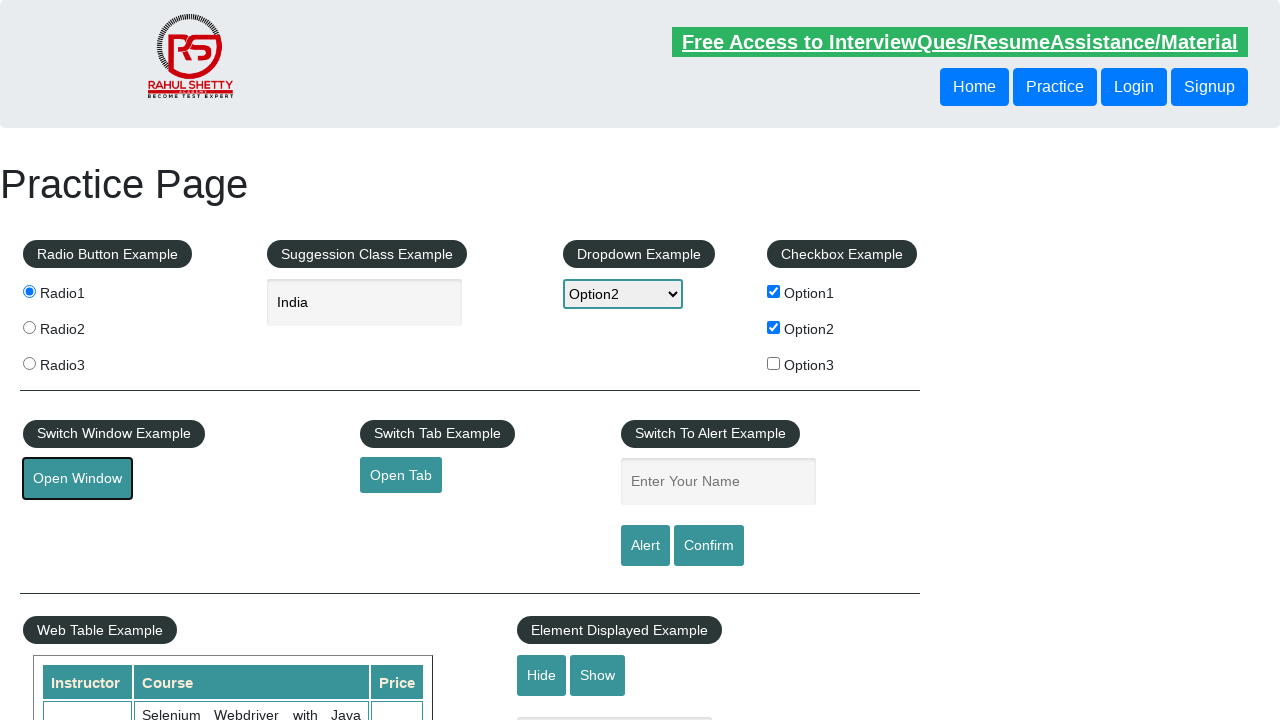

Closed new window and switched back to original page
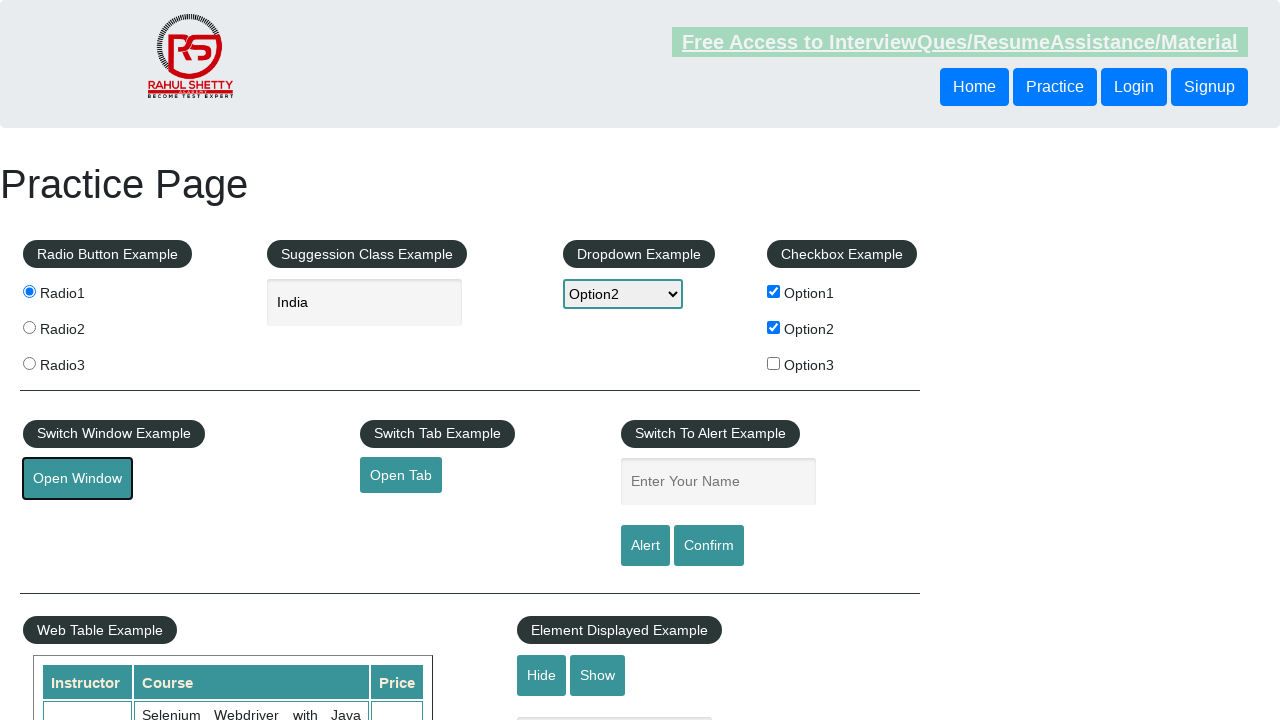

Clicked button to open new tab at (401, 475) on #opentab
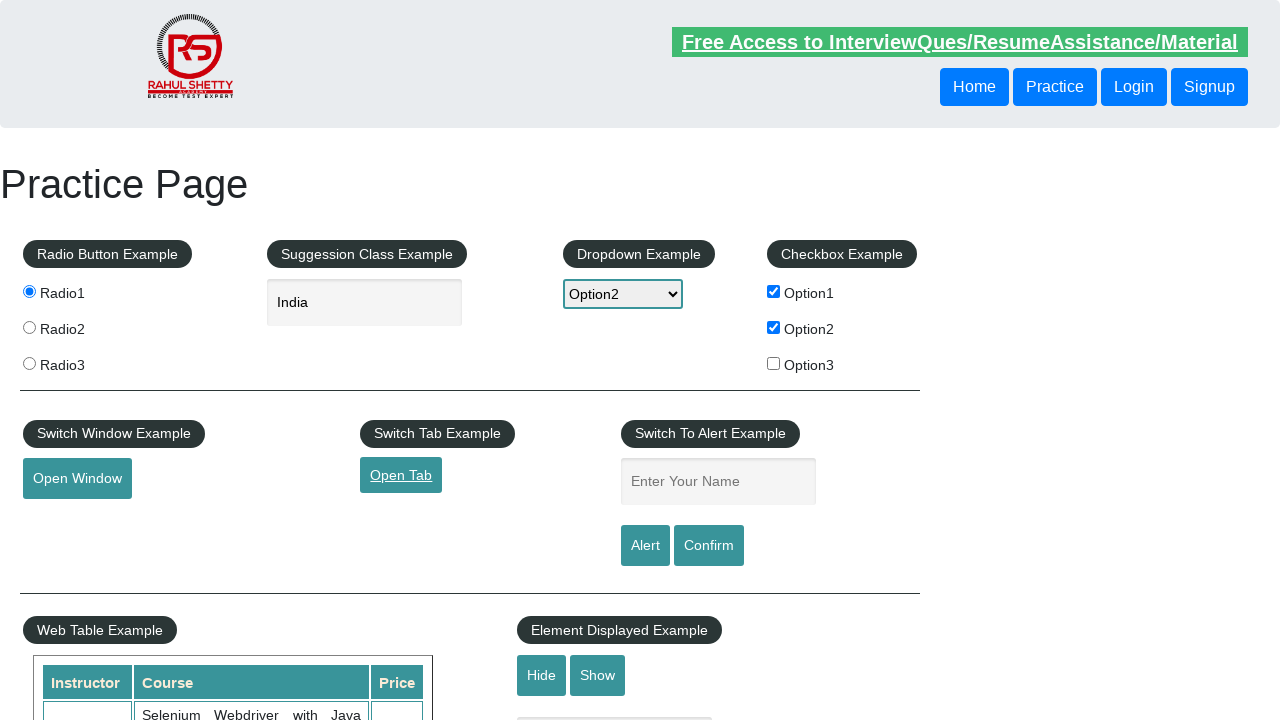

New tab loaded and ready
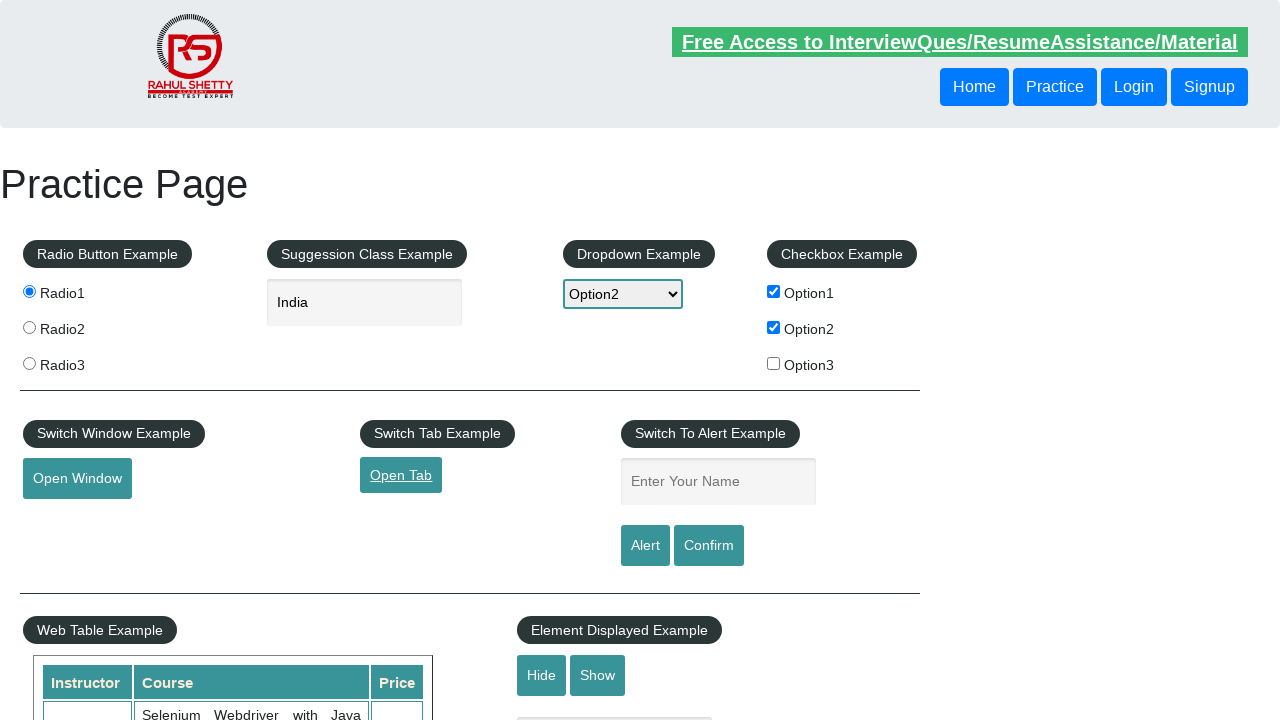

Closed new tab and switched back to original page
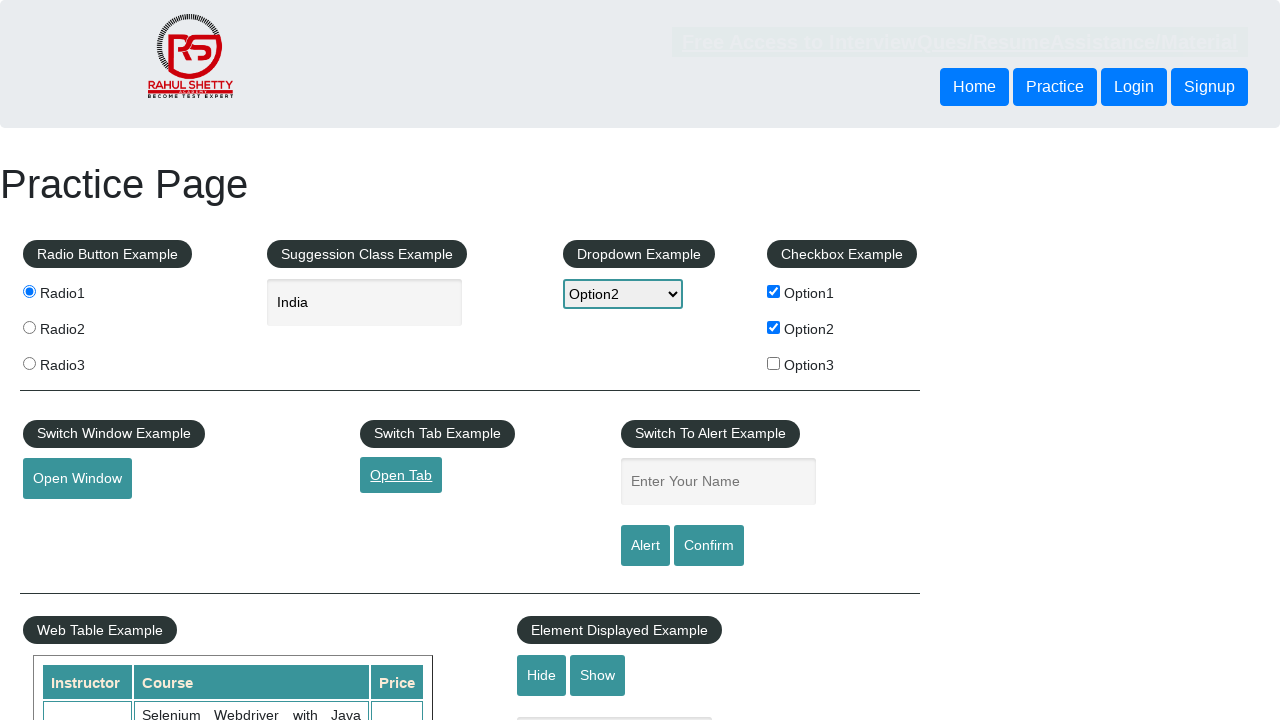

Filled name field with 'Chandrasekar' on input#name
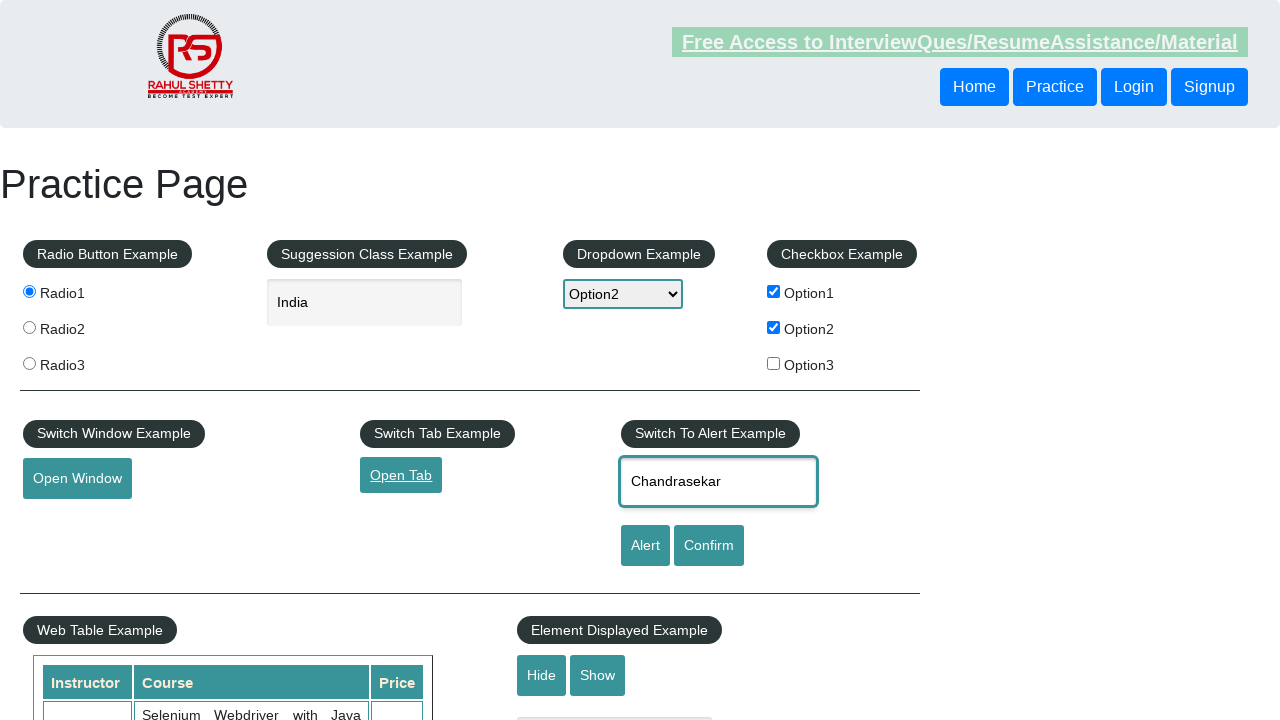

Clicked alert button at (645, 546) on #alertbtn
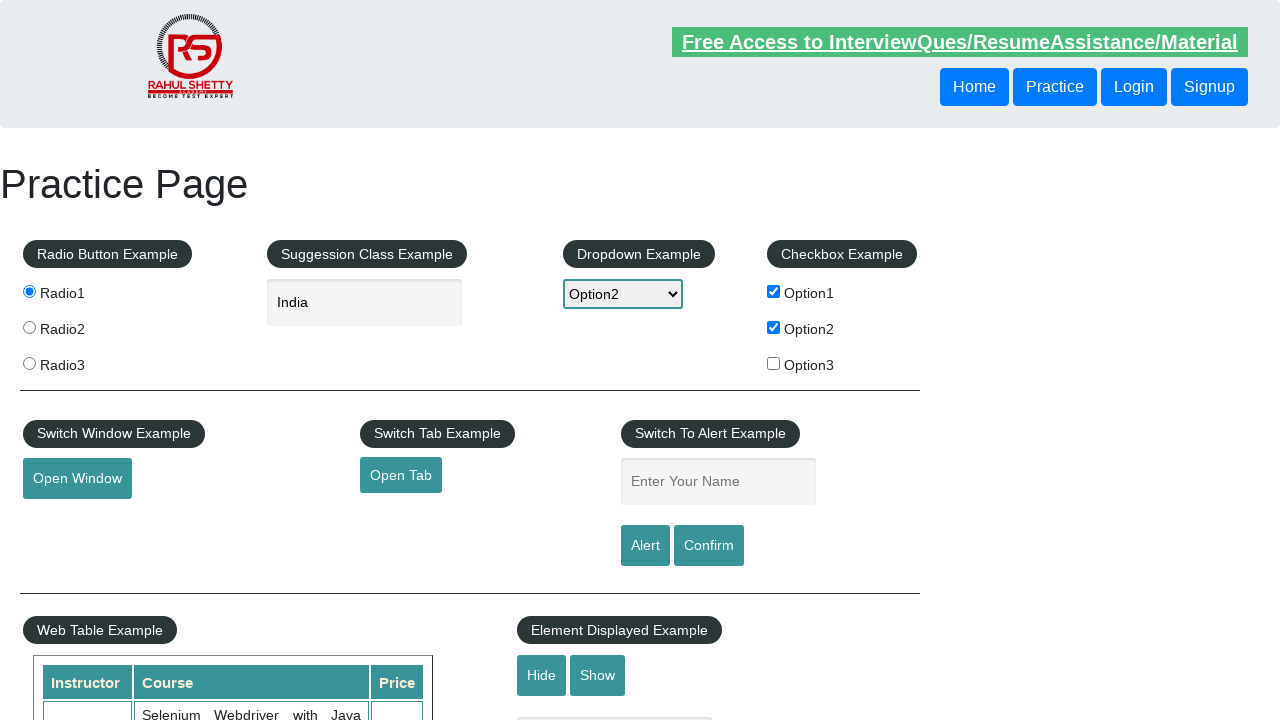

Alert dialog accepted
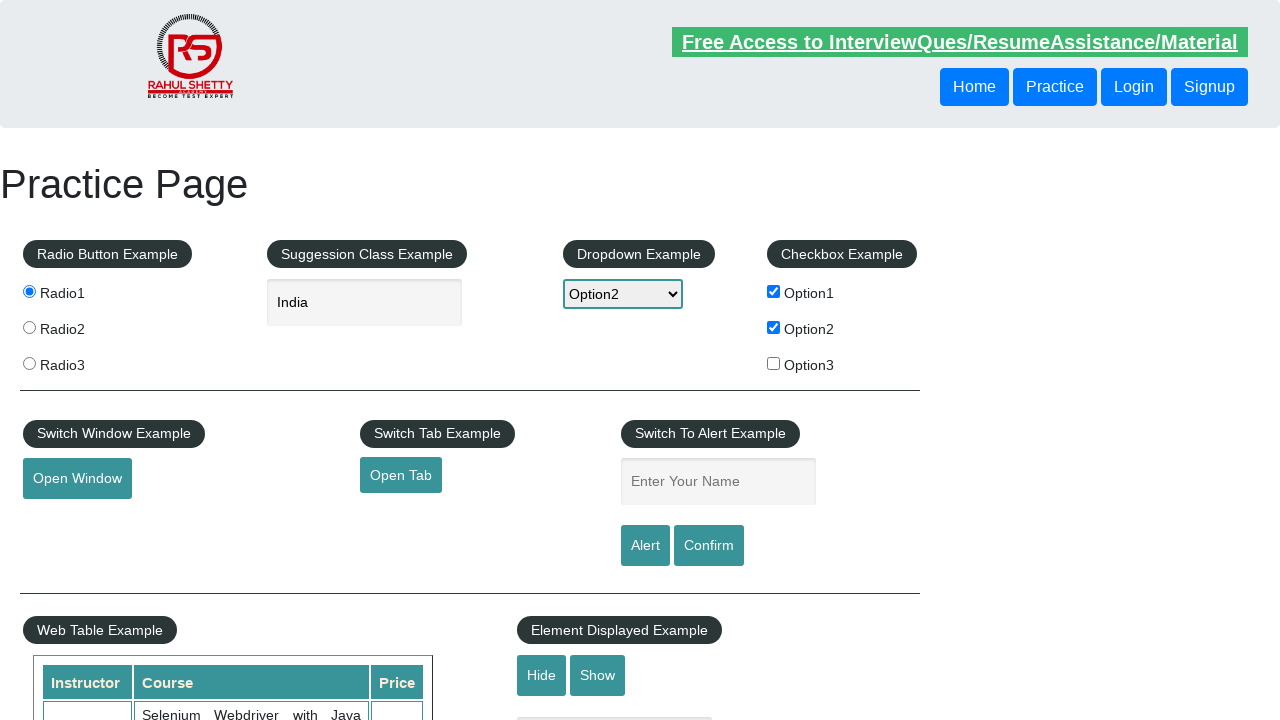

Waited 500ms after alert acceptance
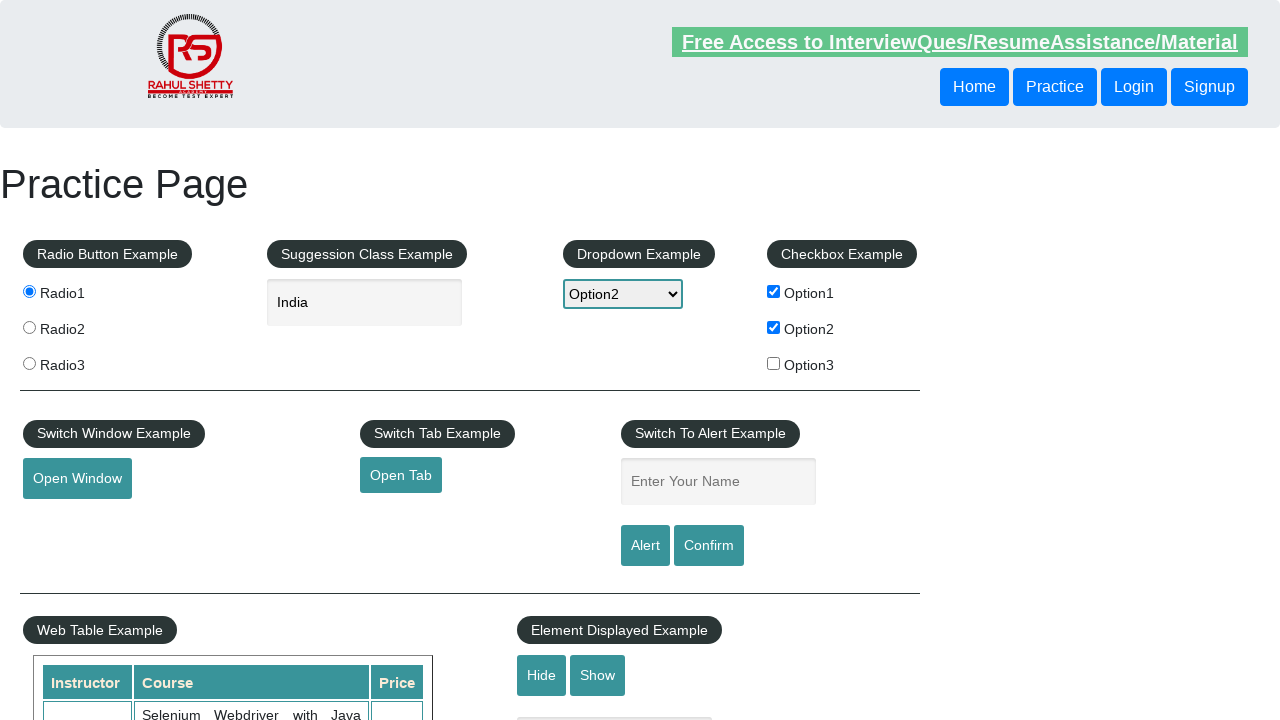

Set up dialog dismiss handler for confirm button
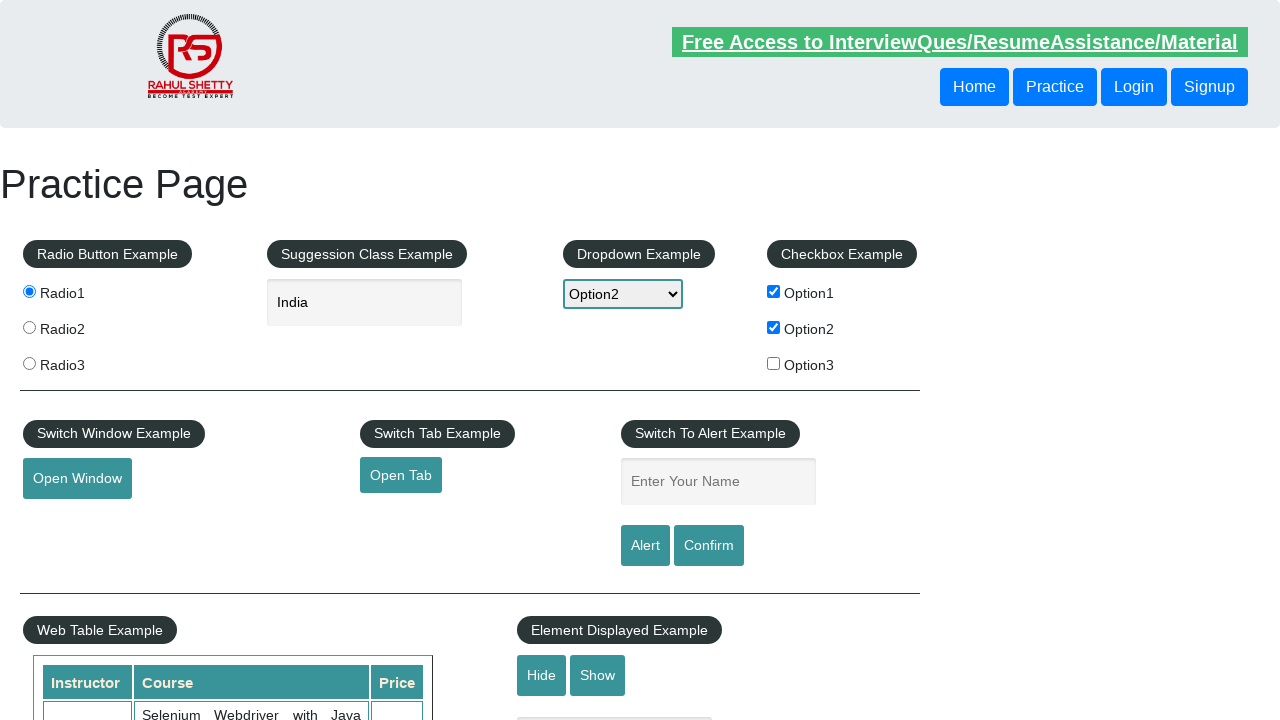

Clicked confirm button at (709, 546) on #confirmbtn
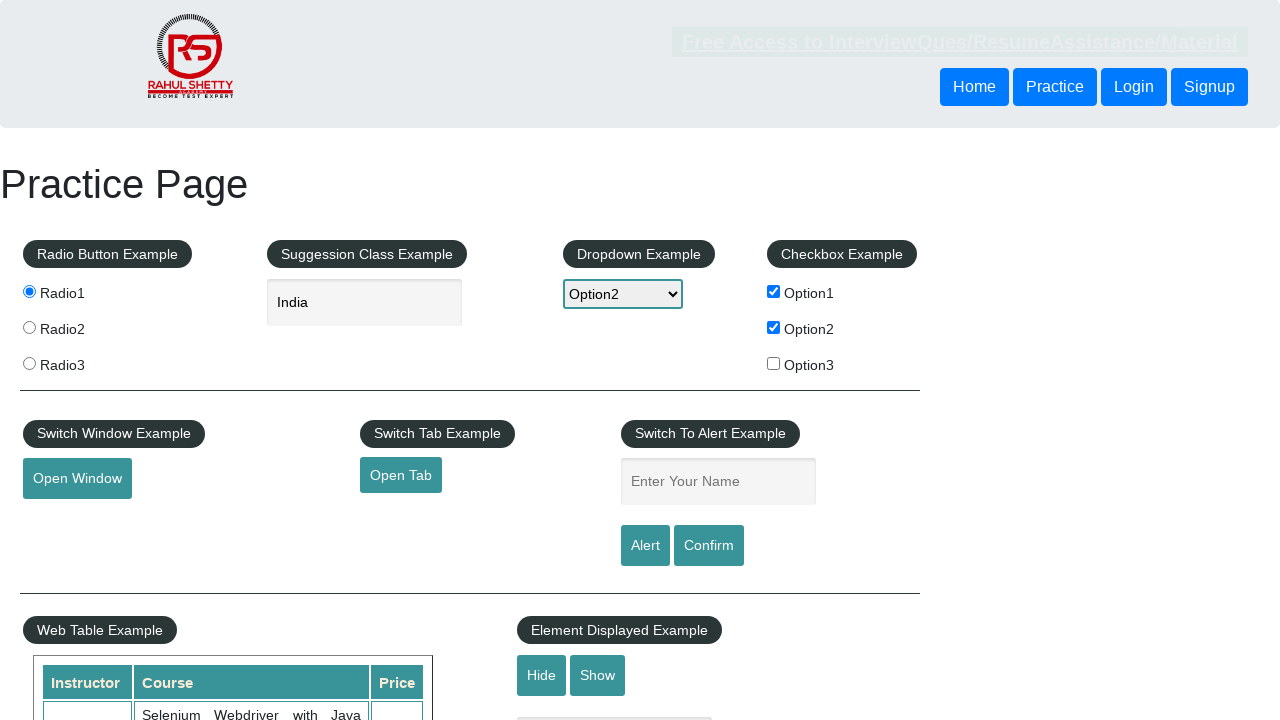

Waited 500ms after confirm dialog dismissal
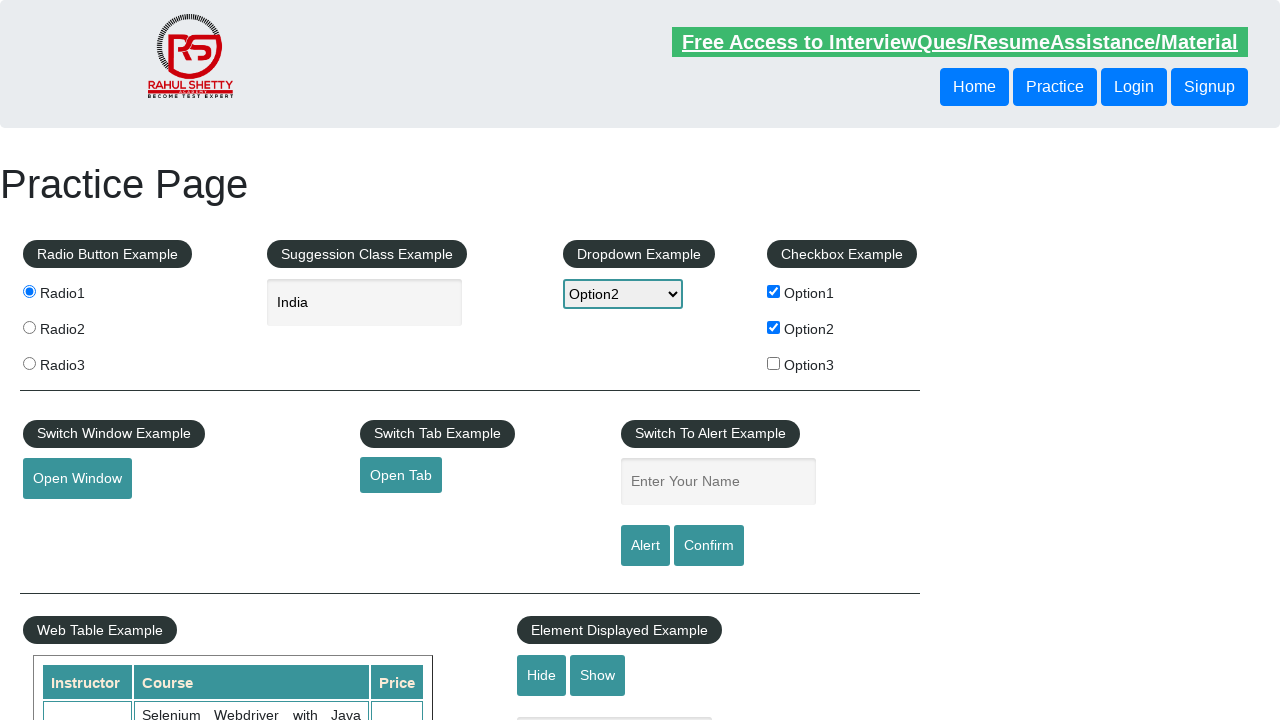

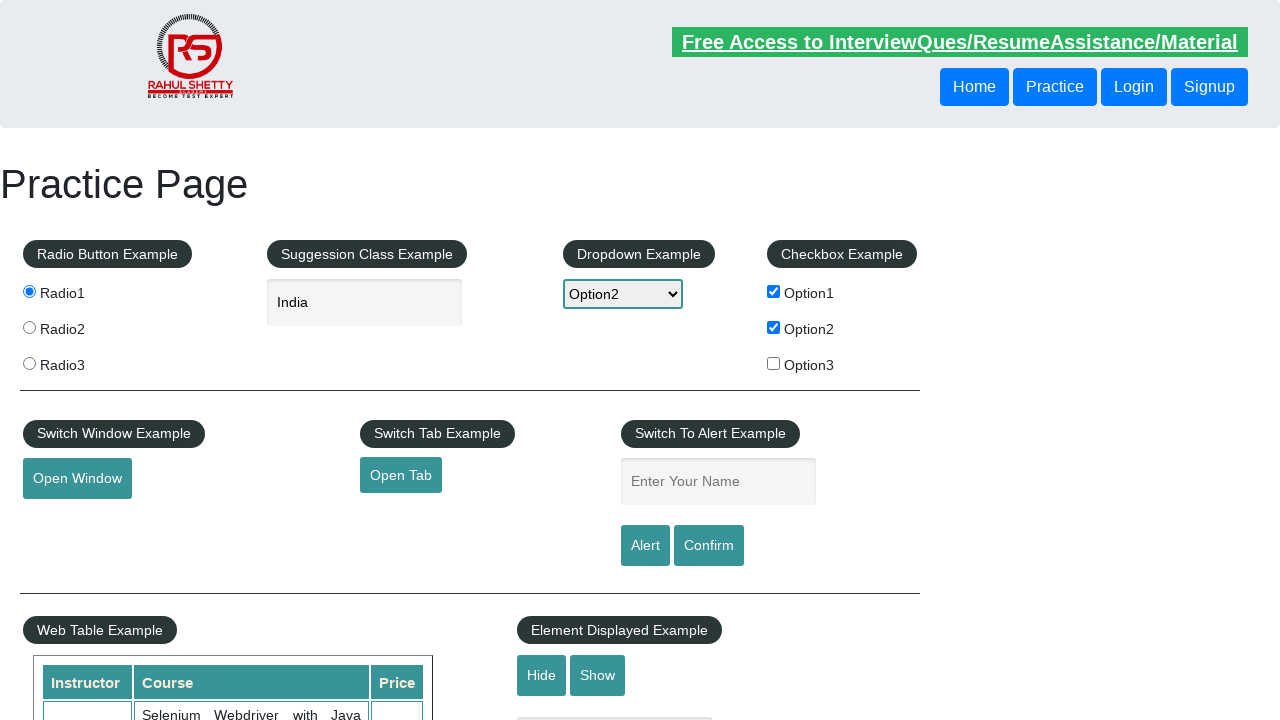